Tests file download functionality and verifies the download completed successfully

Starting URL: https://demoqa.com/upload-download

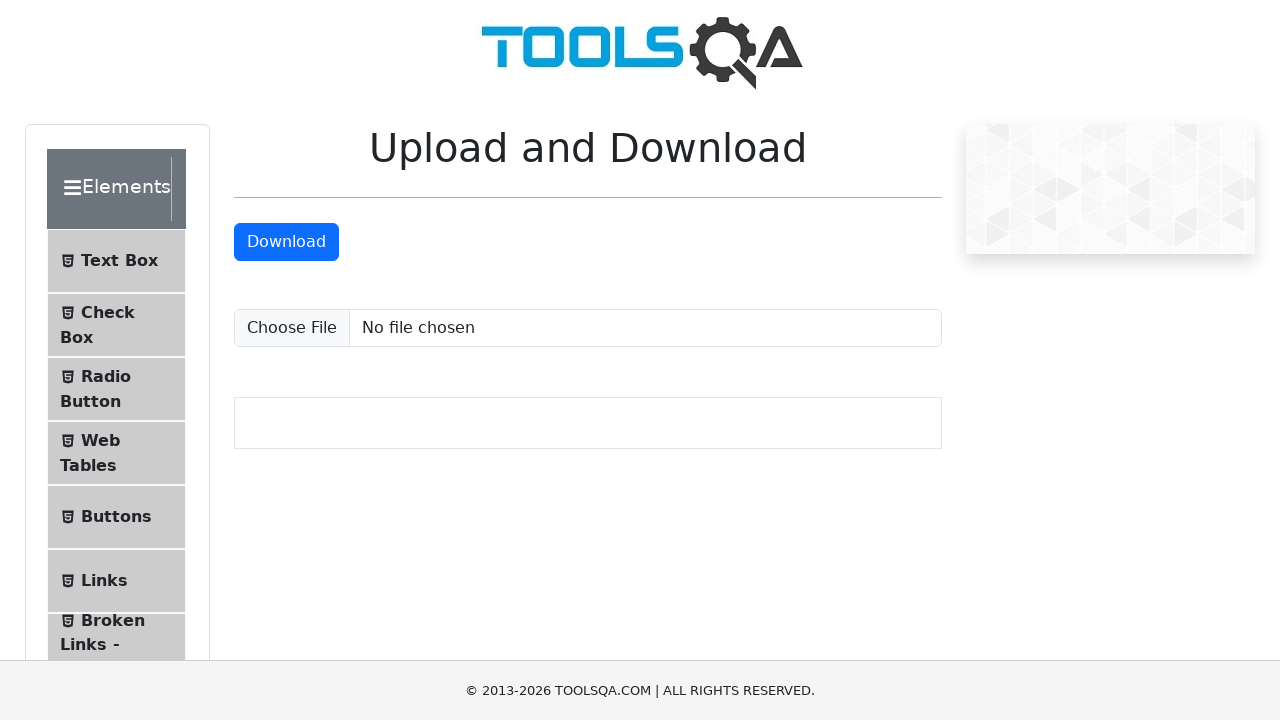

Clicked Download button and download started at (286, 242) on internal:text="Download"i >> nth=-1
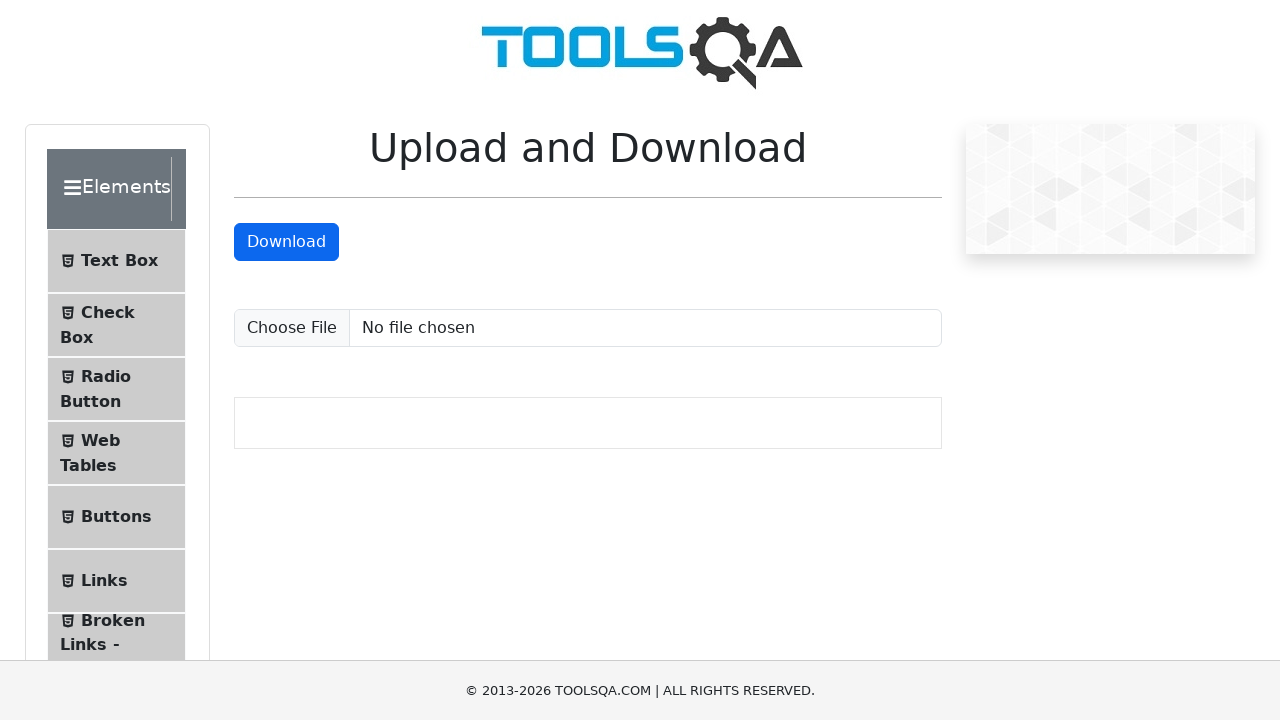

Retrieved download object from download info
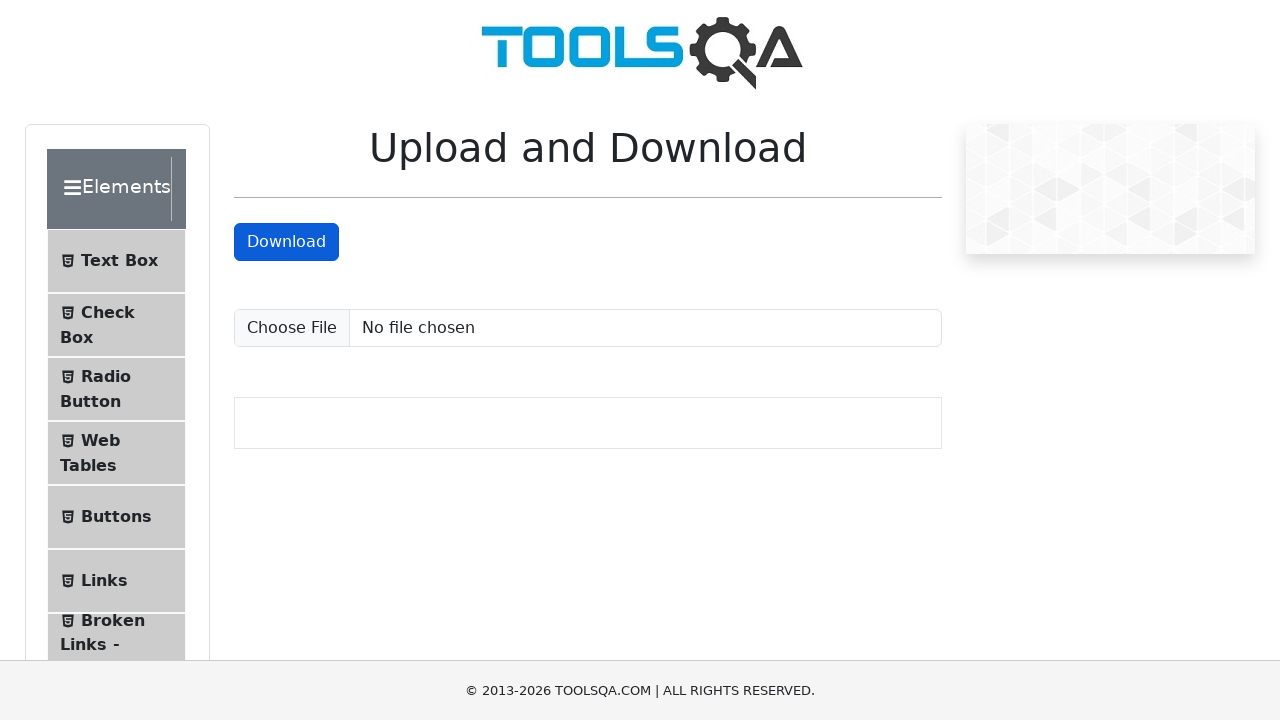

Verified download completed successfully
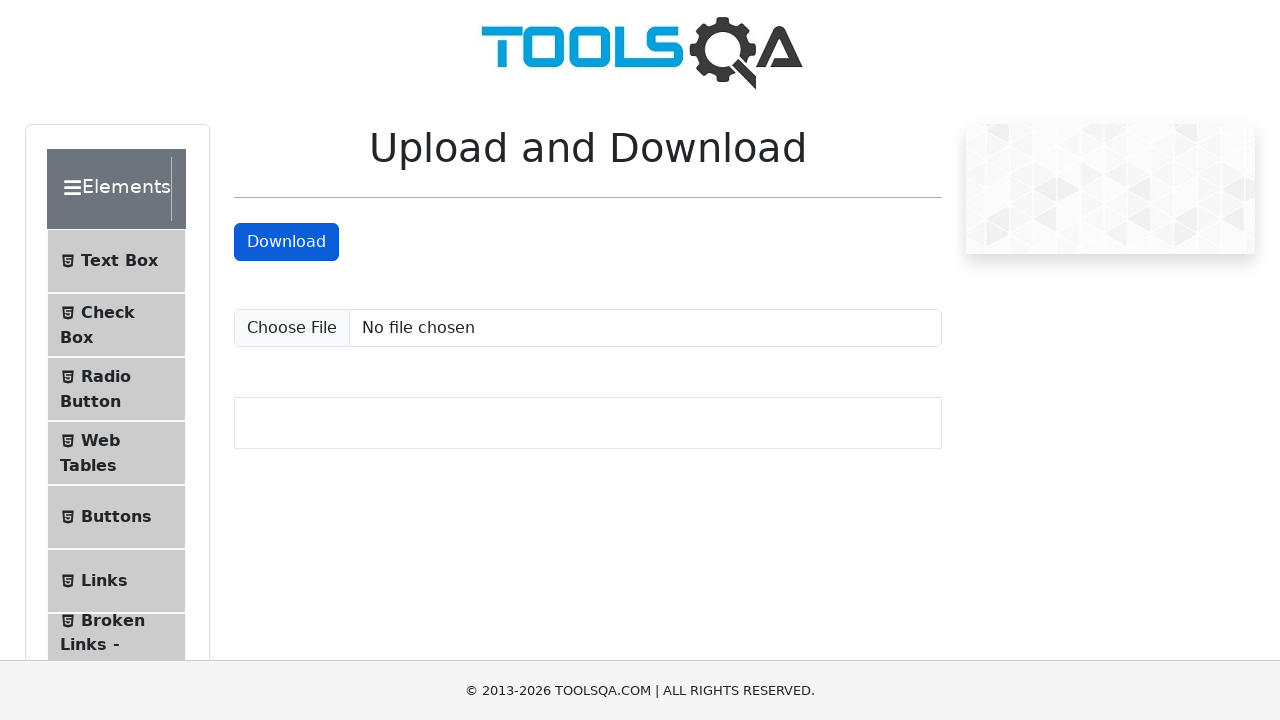

Logged downloaded filename: sampleFile.jpeg
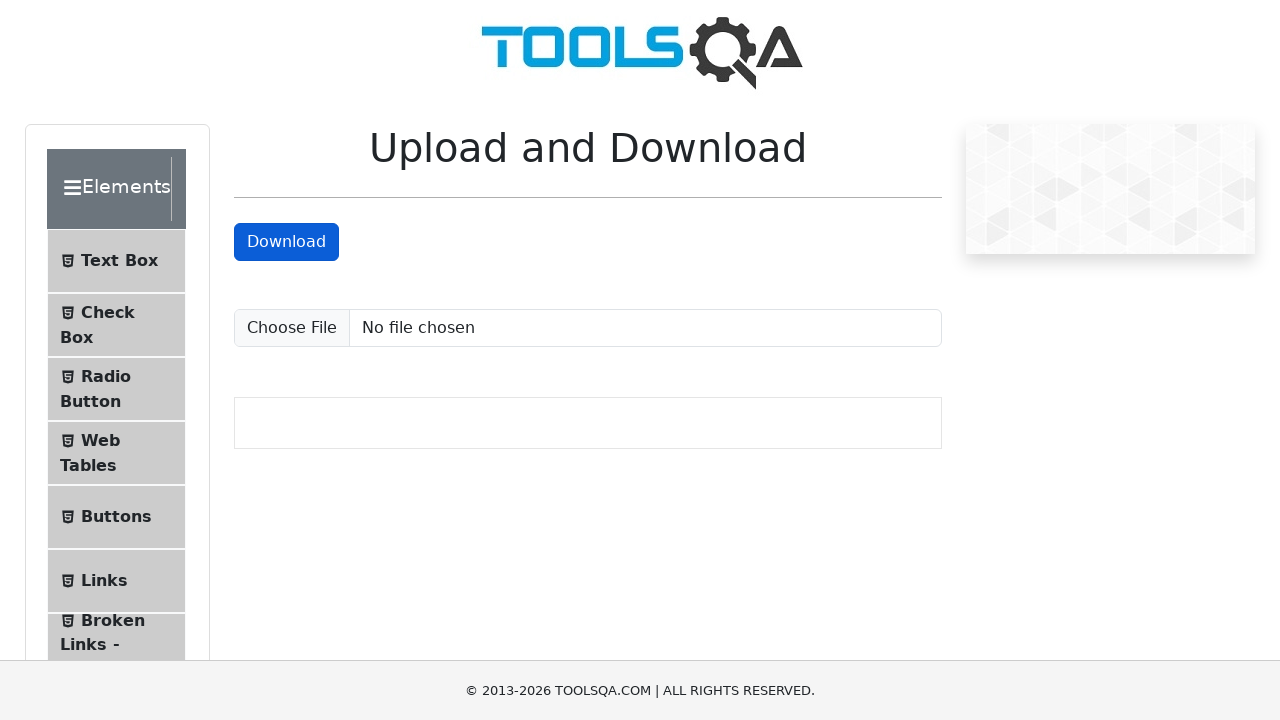

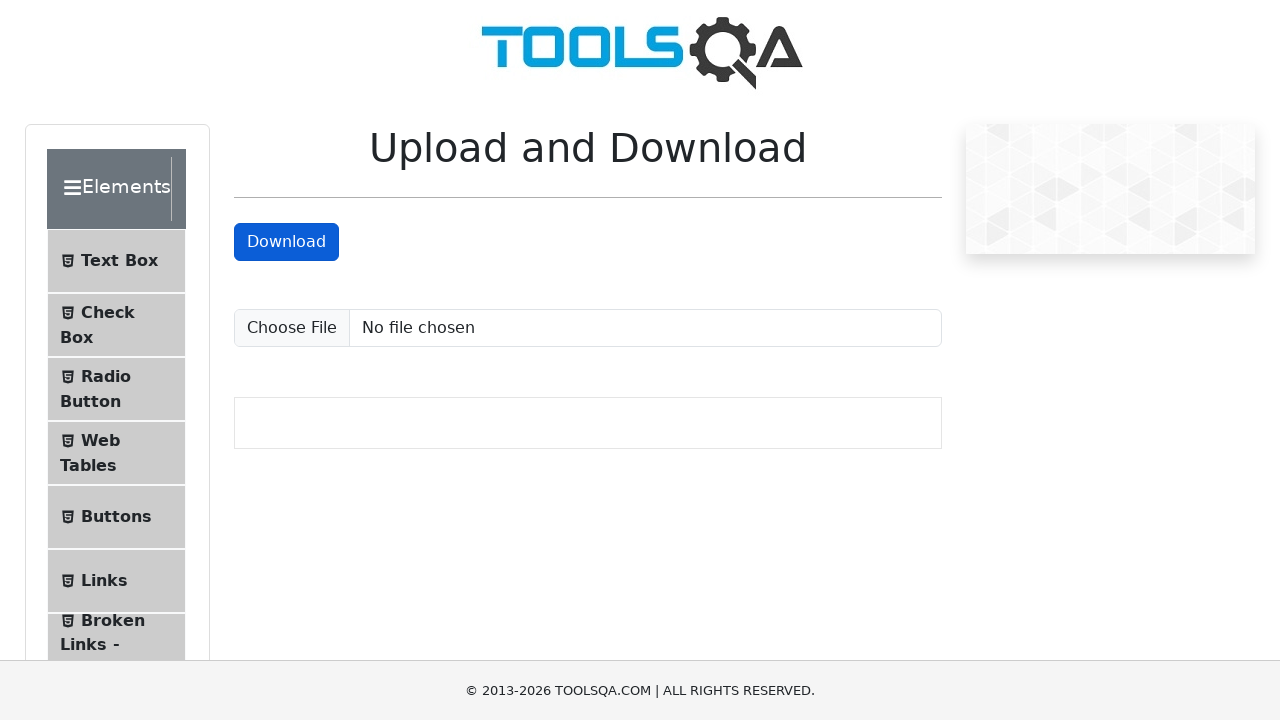